Navigates to a BPO earnings report page and maximizes the browser window. The original script takes a full-page screenshot, but since that's data collection, the test focuses on page navigation and window setup.

Starting URL: https://www.bpomart.com/EarningsReport.aspx

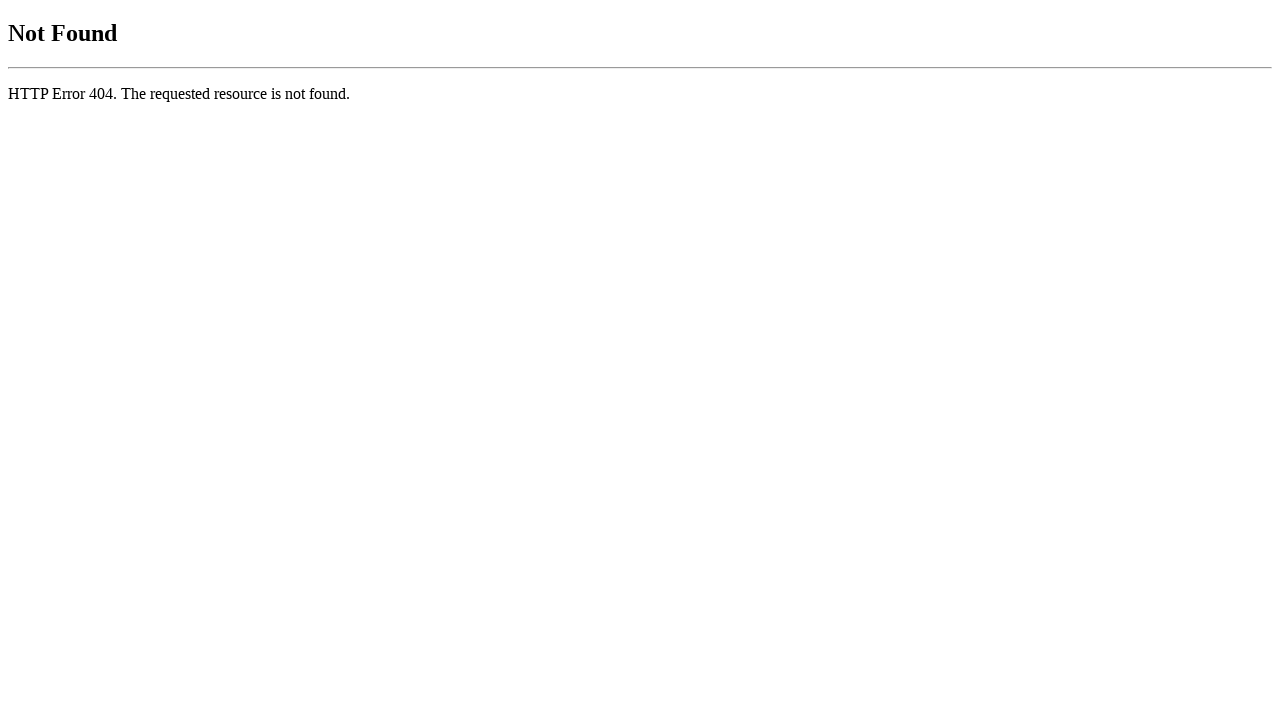

Set viewport size to 1920x1080 to maximize browser window
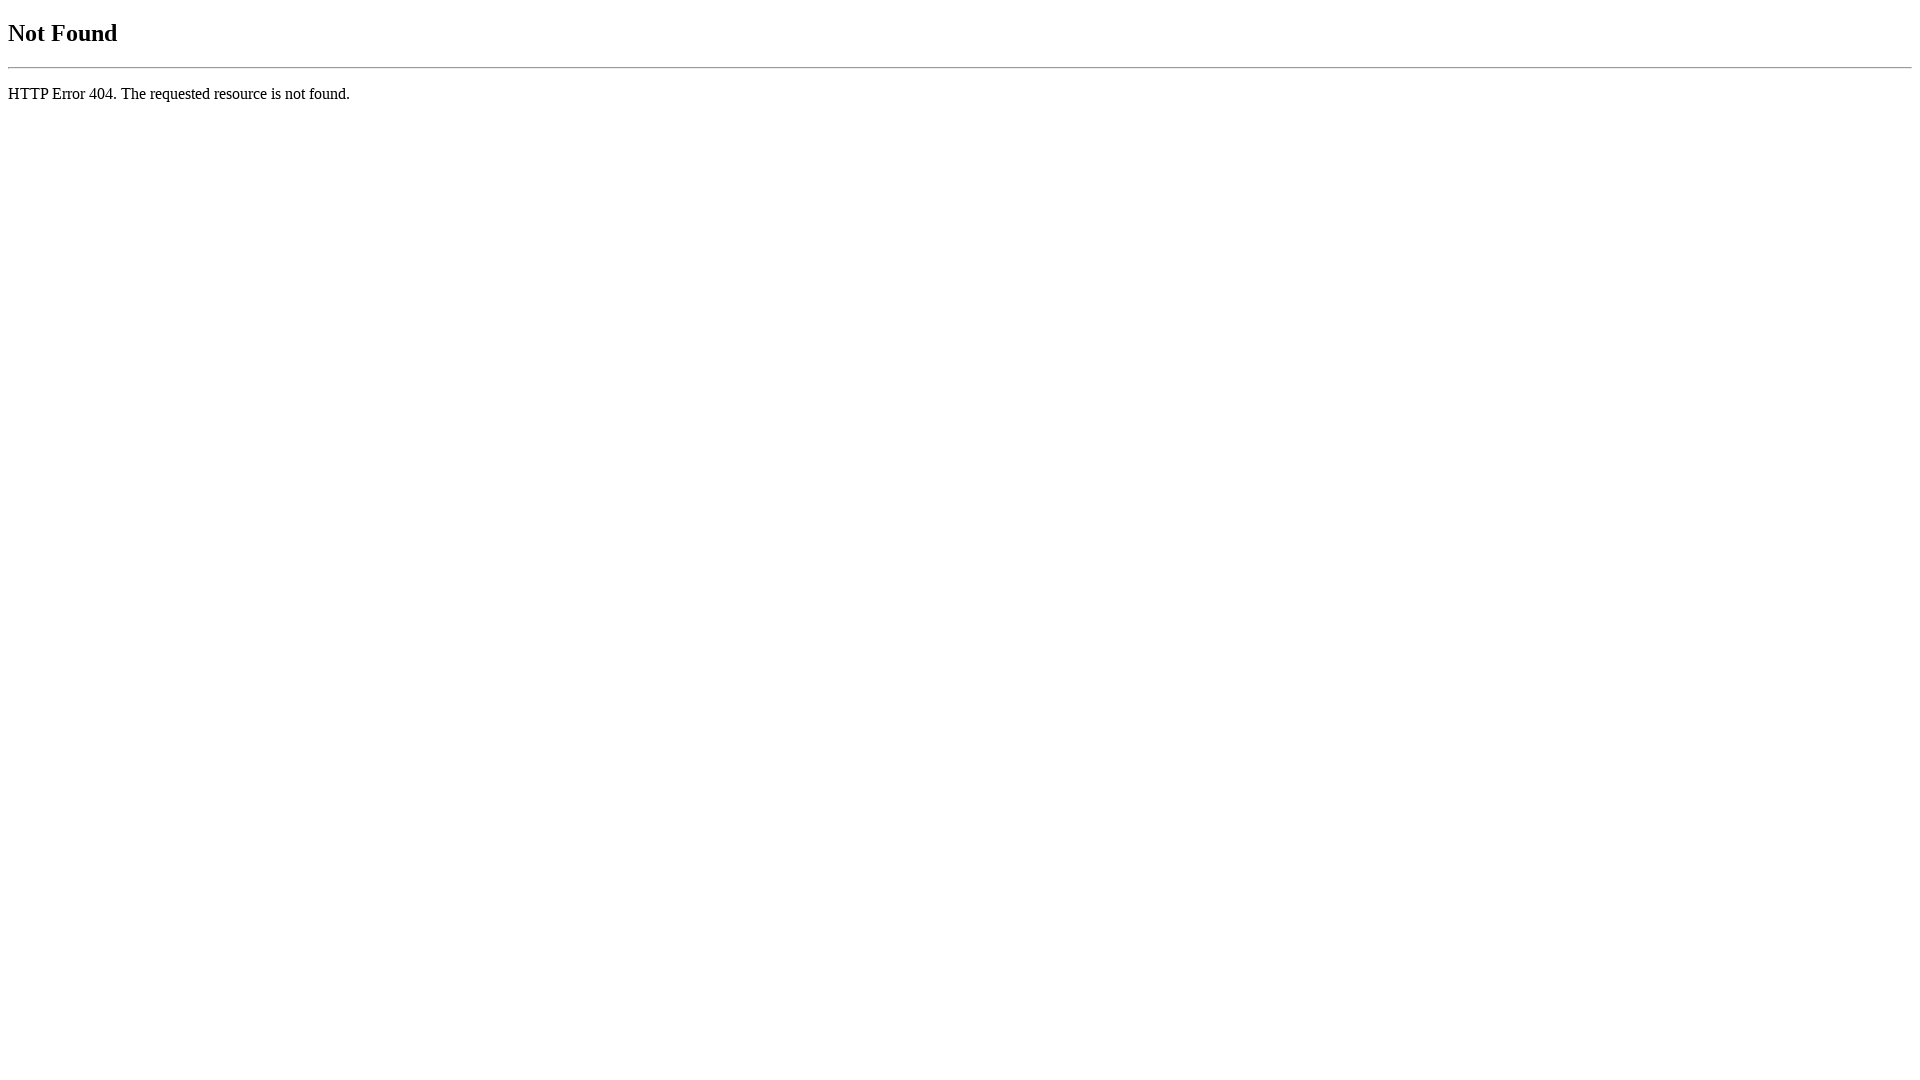

Waited for page to reach networkidle state - BPO earnings report page fully loaded
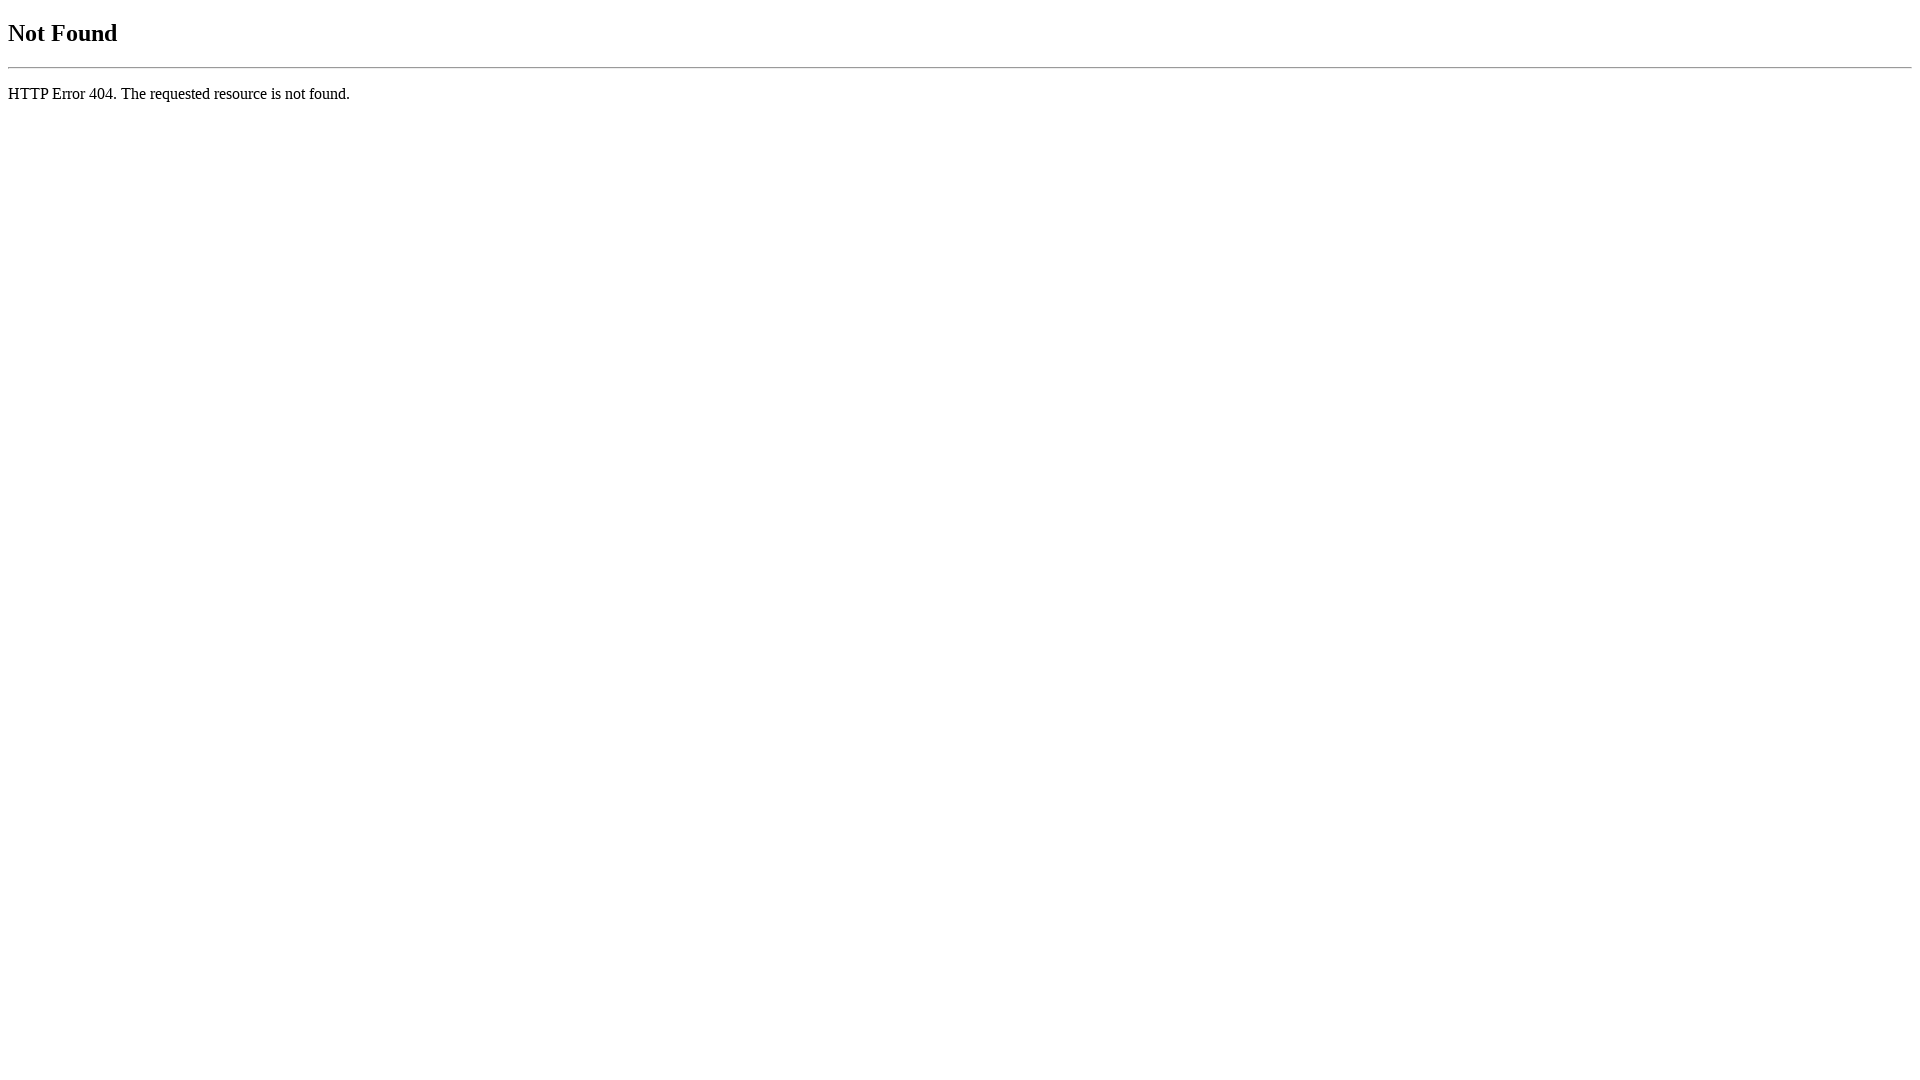

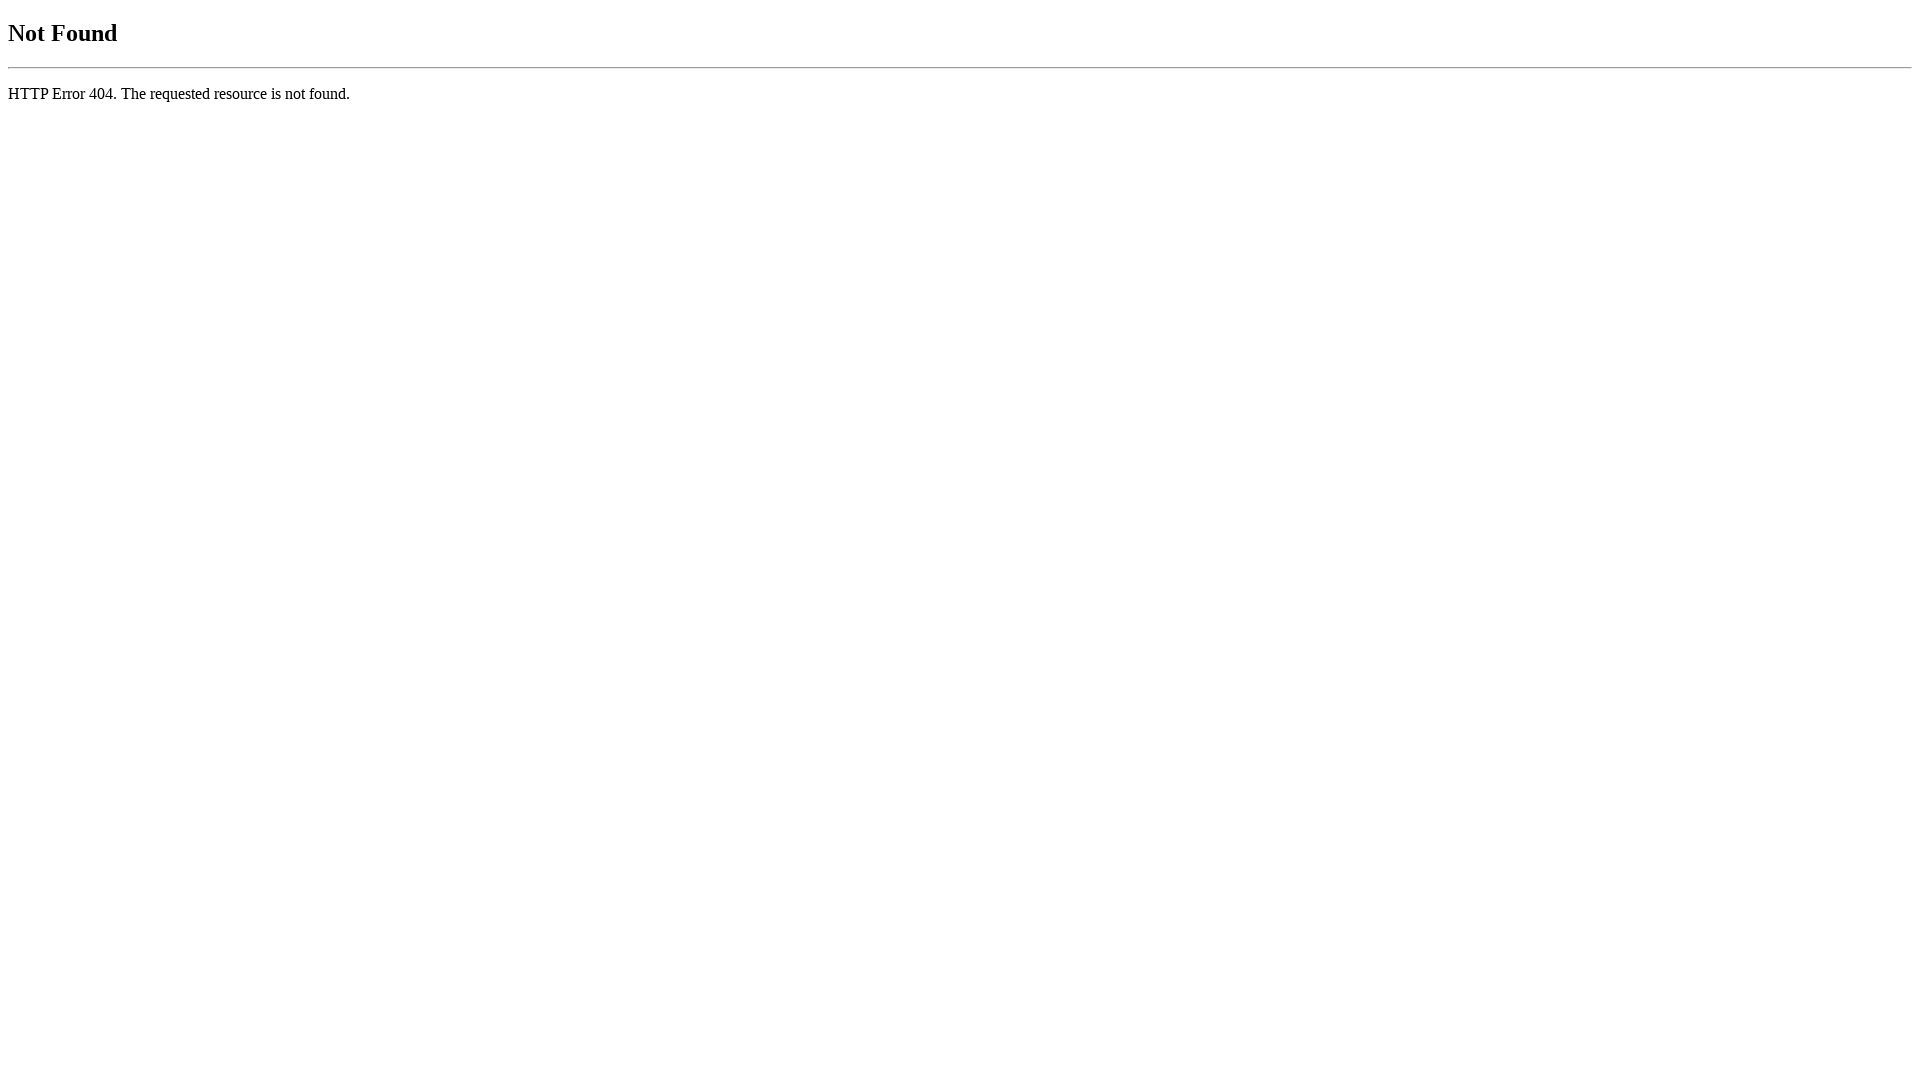